Tests a math challenge form by reading a value from the page, calculating the result using a logarithmic formula, filling in the answer, checking required checkboxes/radio buttons, and submitting the form.

Starting URL: https://suninjuly.github.io/math.html

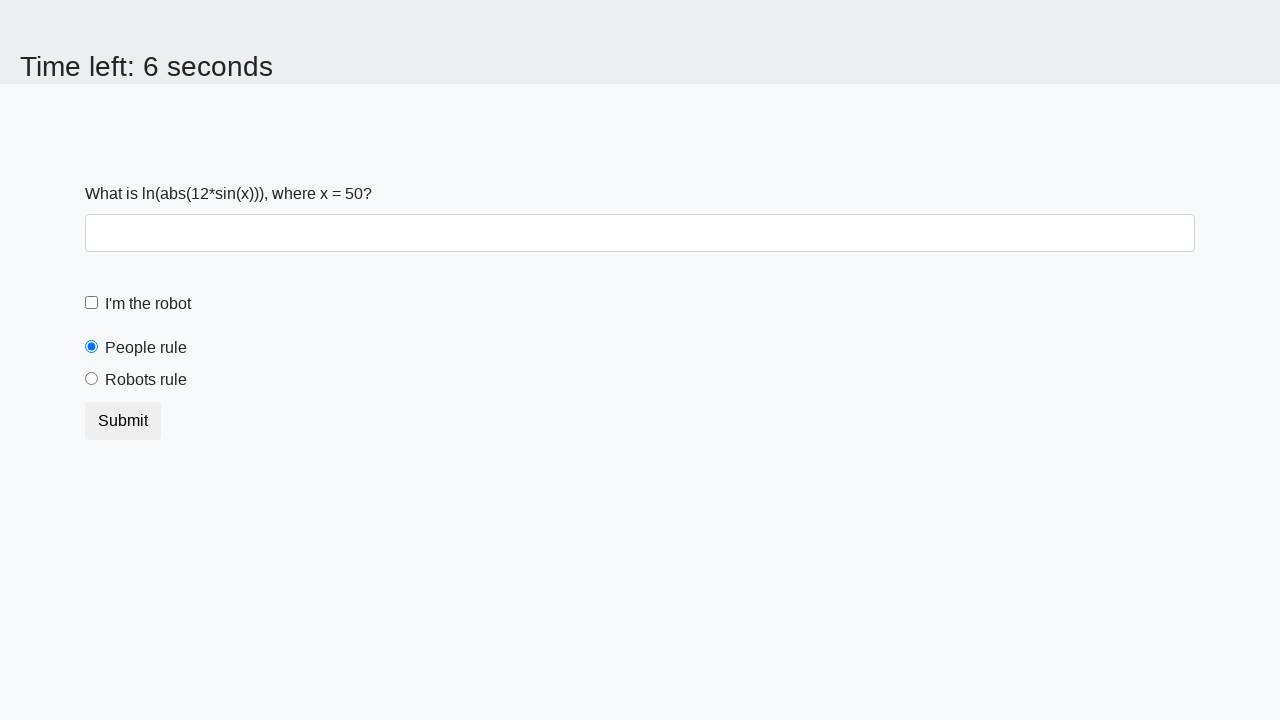

Located and read the x value from #input_value element
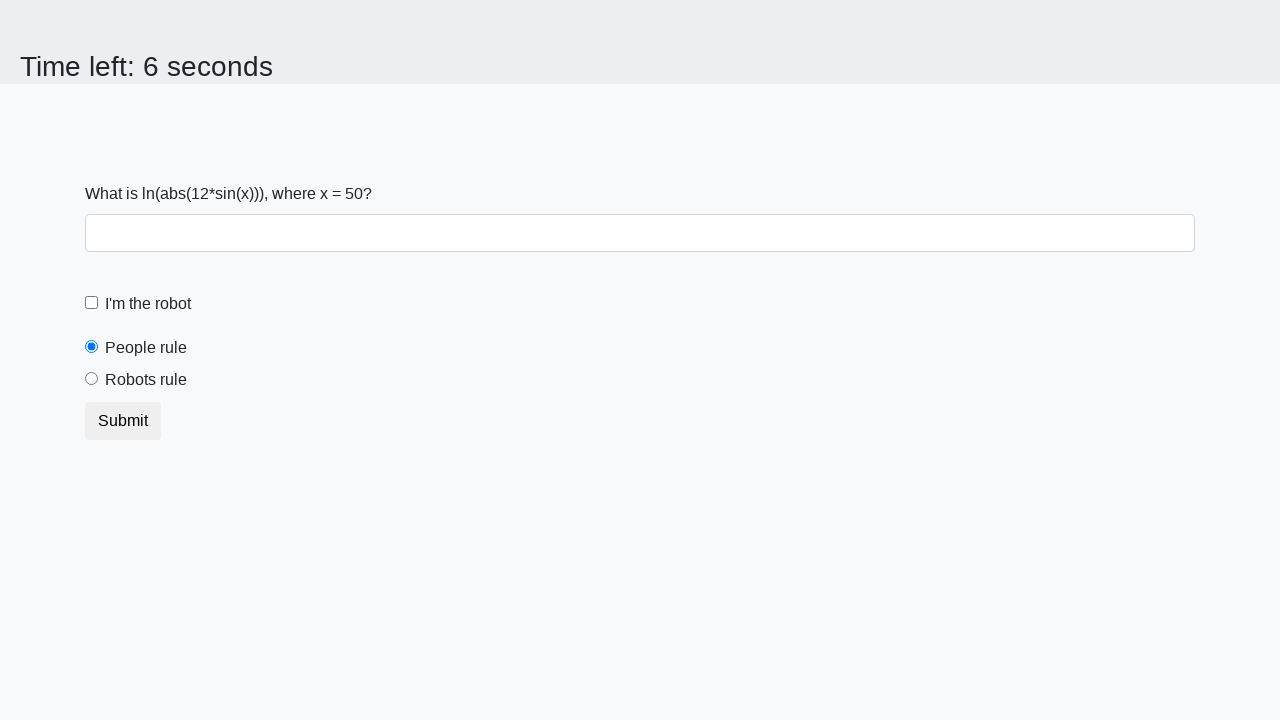

Calculated logarithmic formula result: log(|12*sin(50)|) = 1.1469255913626222
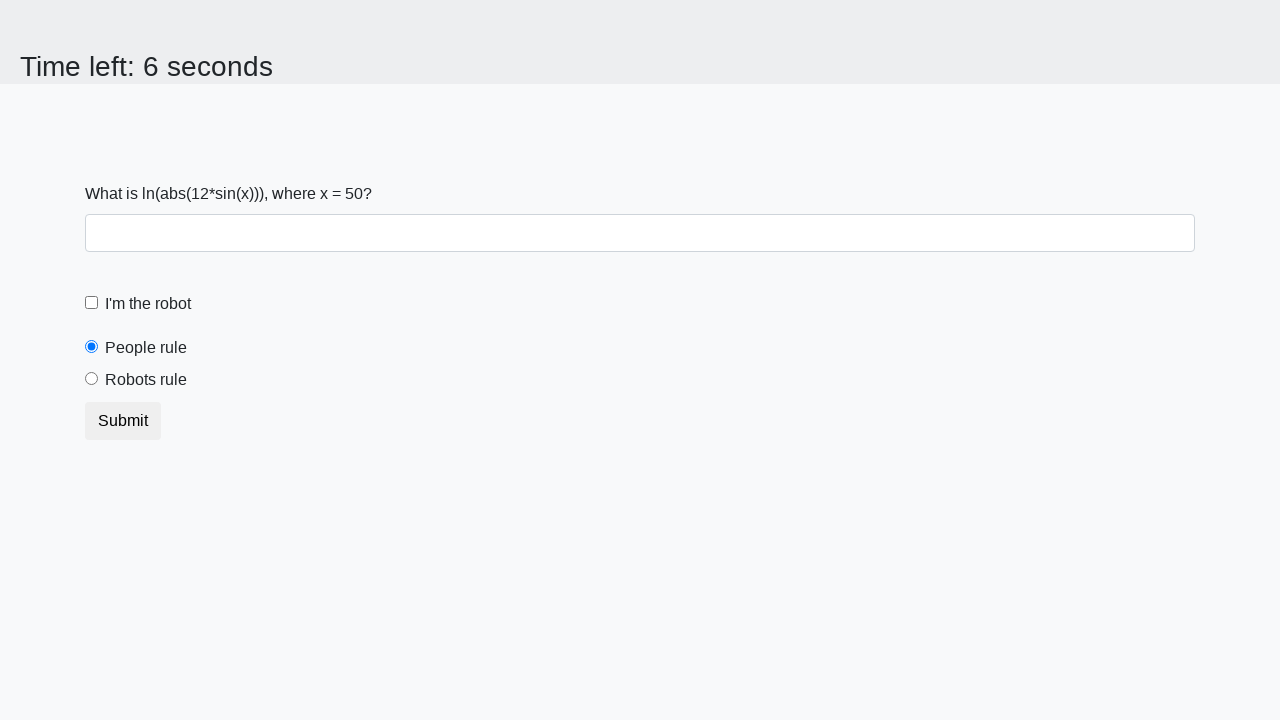

Filled answer field with calculated value on #answer
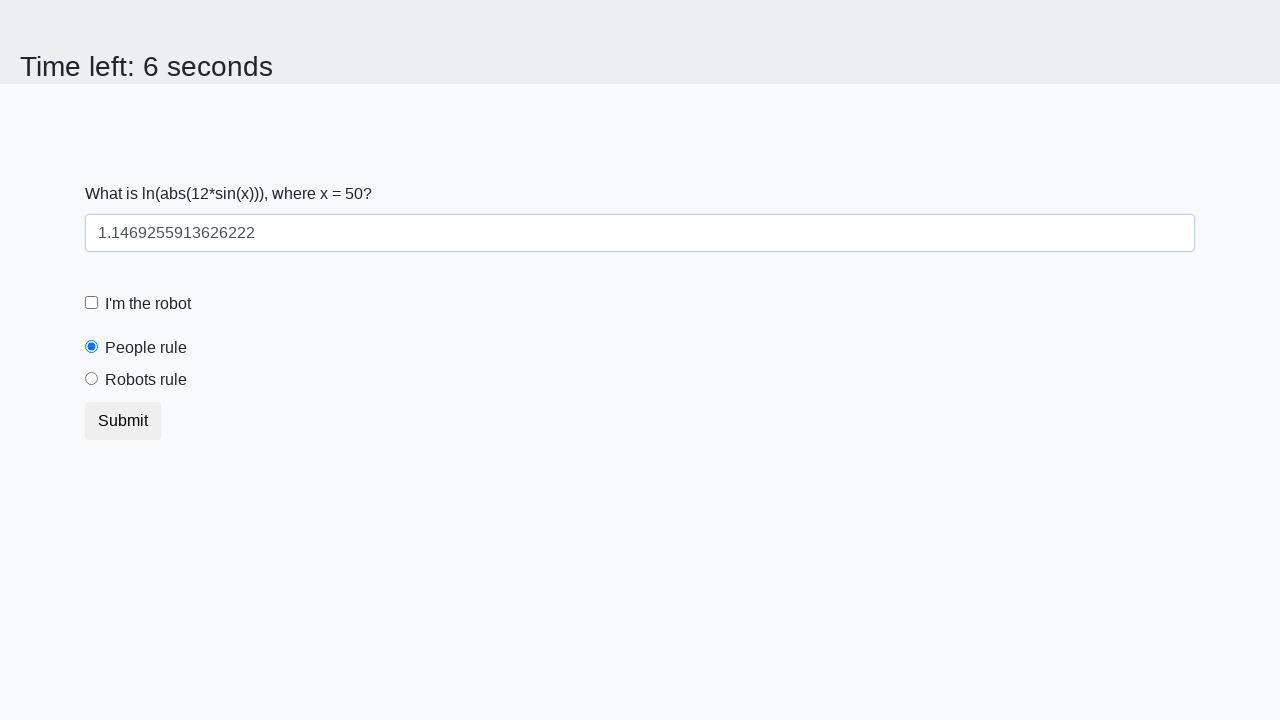

Checked the robot checkbox at (92, 303) on #robotCheckbox
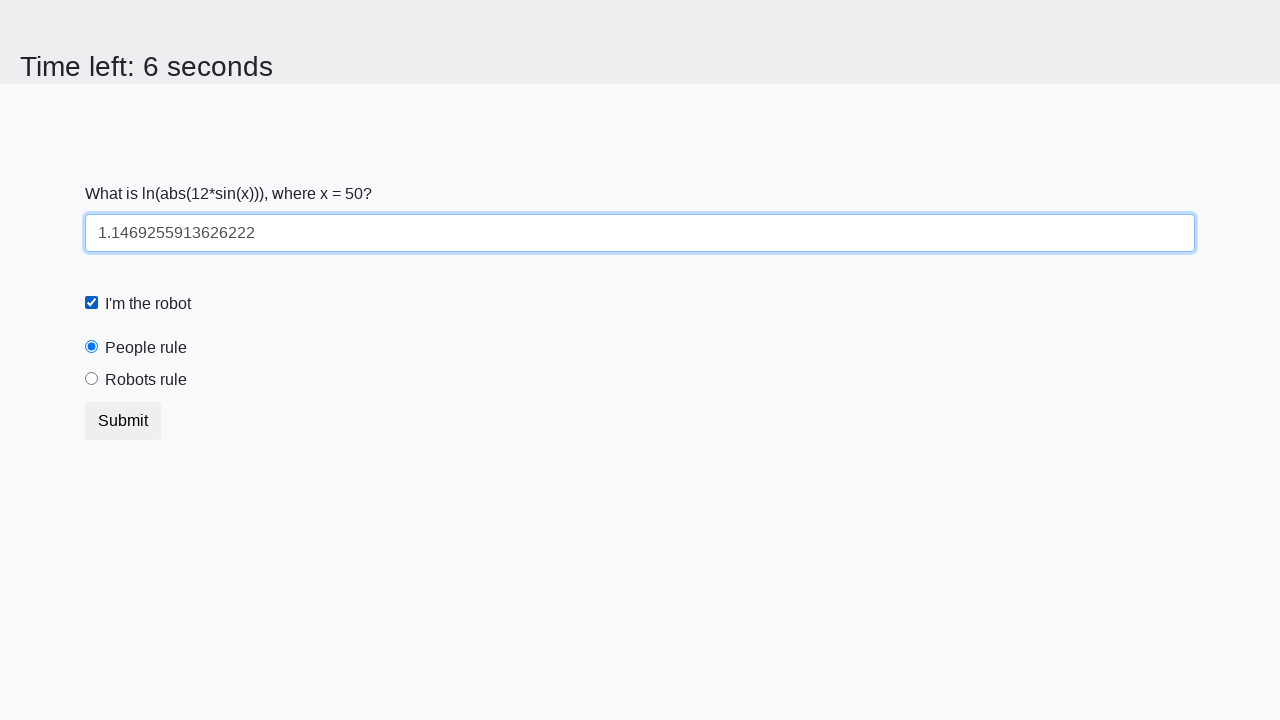

Selected 'Robots Rule' radio button at (146, 380) on label[for='robotsRule']
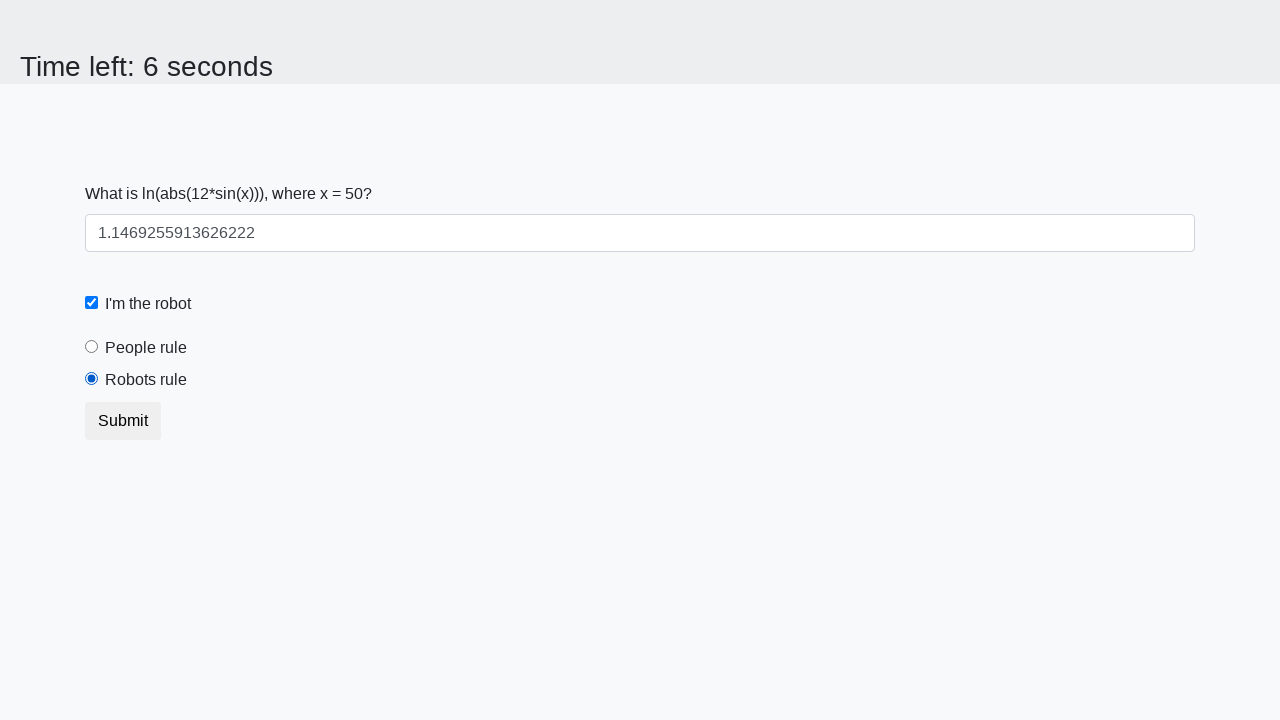

Clicked submit button to complete the math challenge at (123, 421) on .btn-default
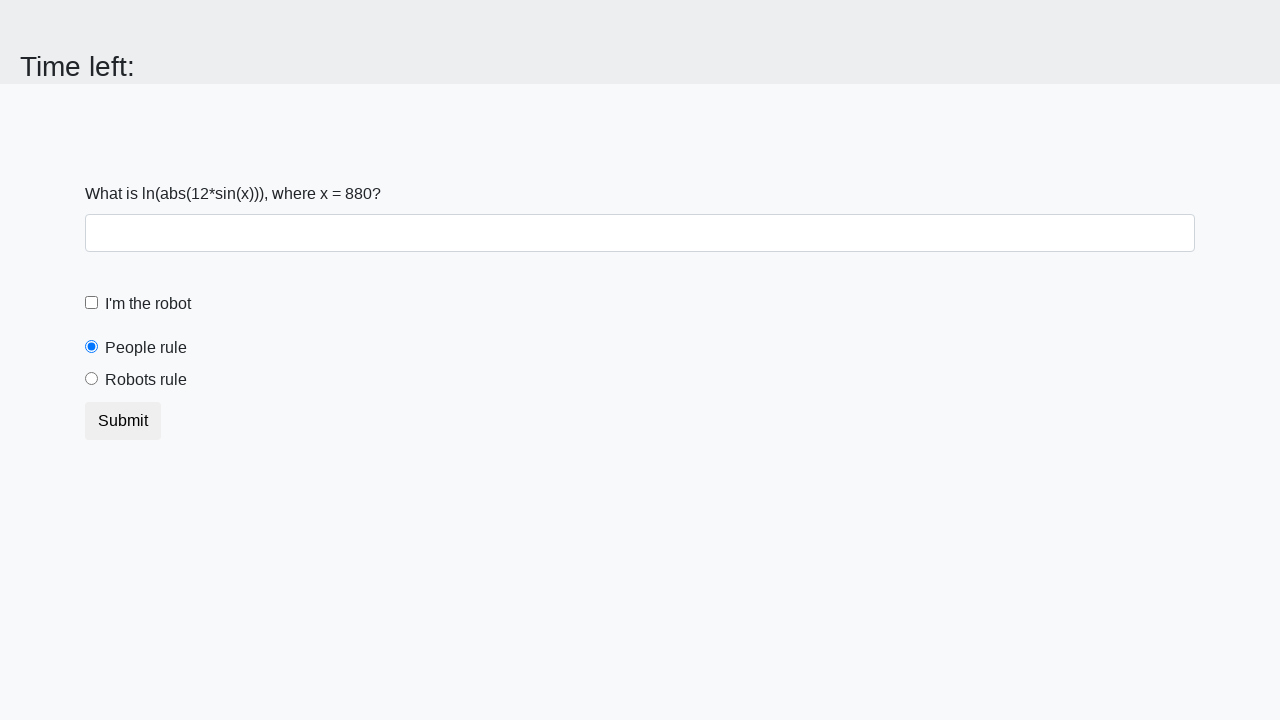

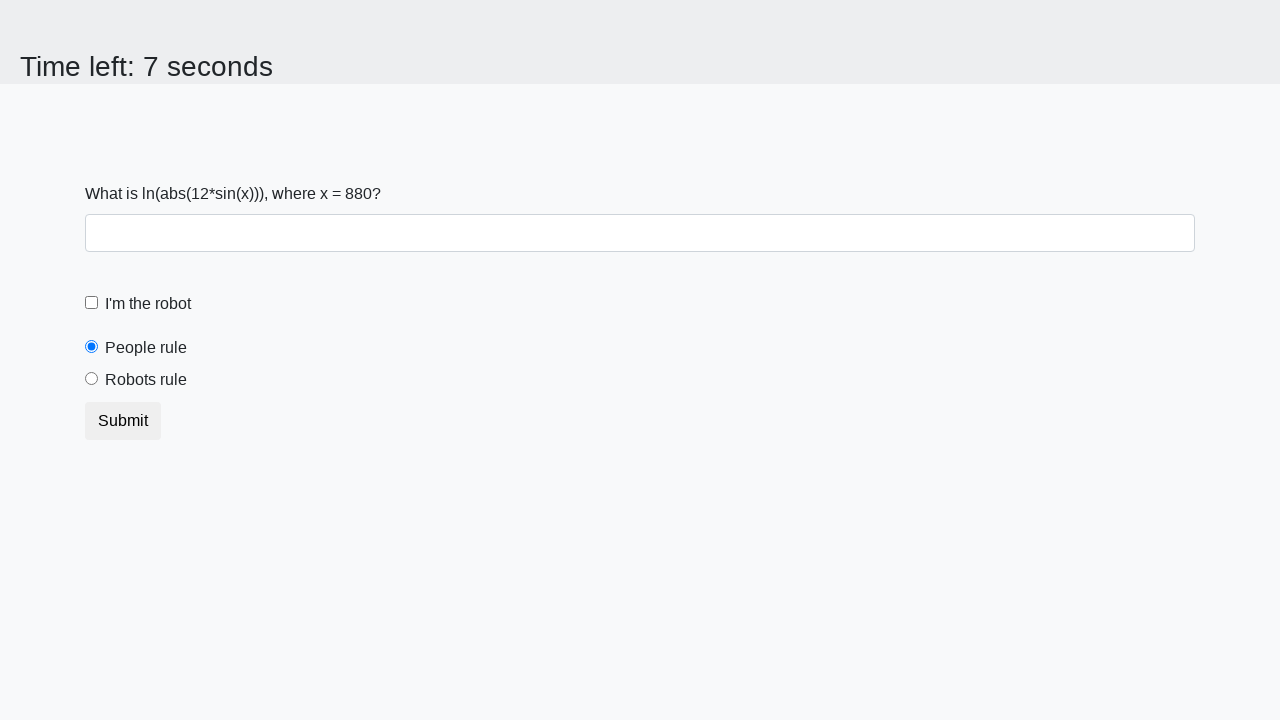